Tests clicking on the Elemental Selenium link on the A/B test page

Starting URL: https://the-internet.herokuapp.com/abtest

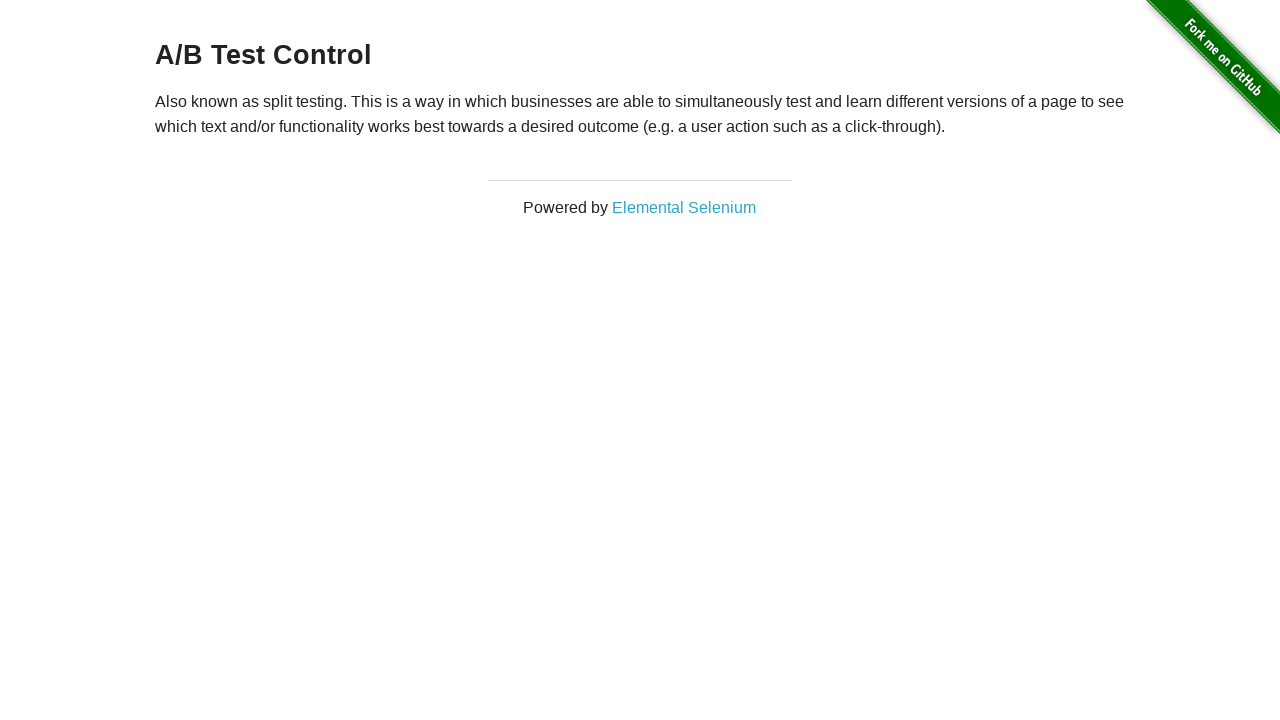

Navigated to A/B test page
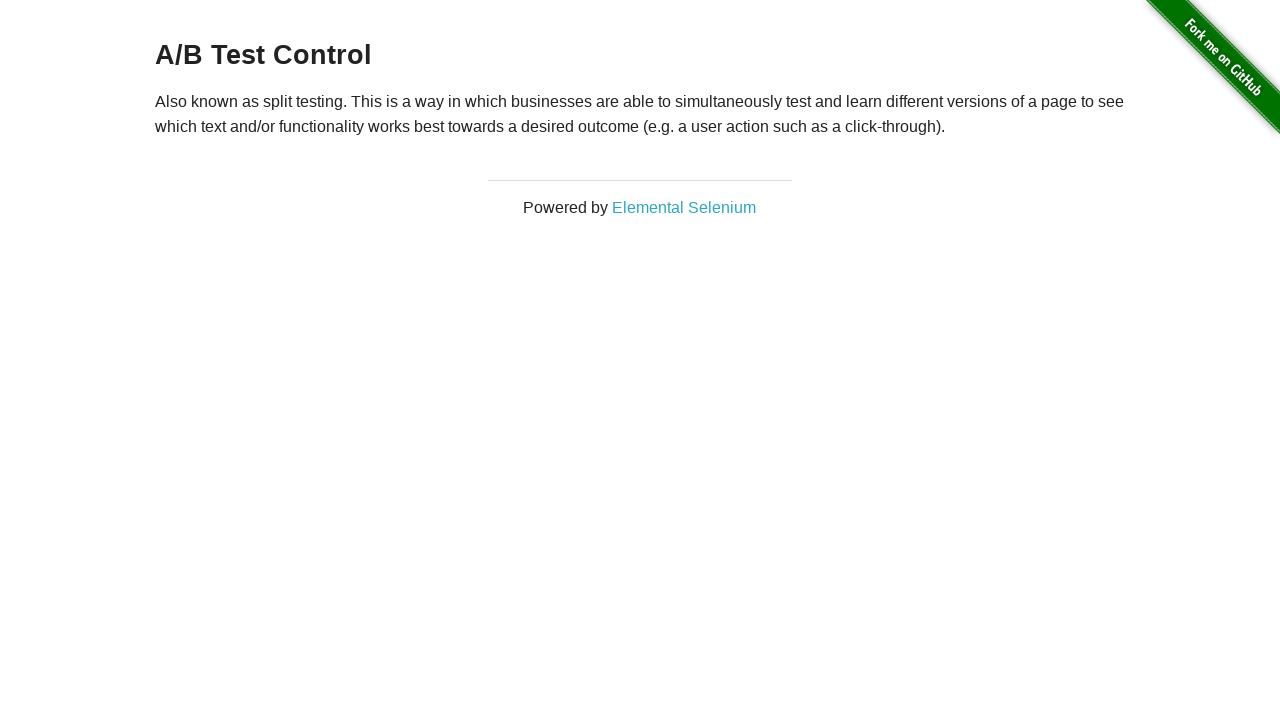

Clicked on the Elemental Selenium link at (684, 207) on a:has-text('Elemental Selenium')
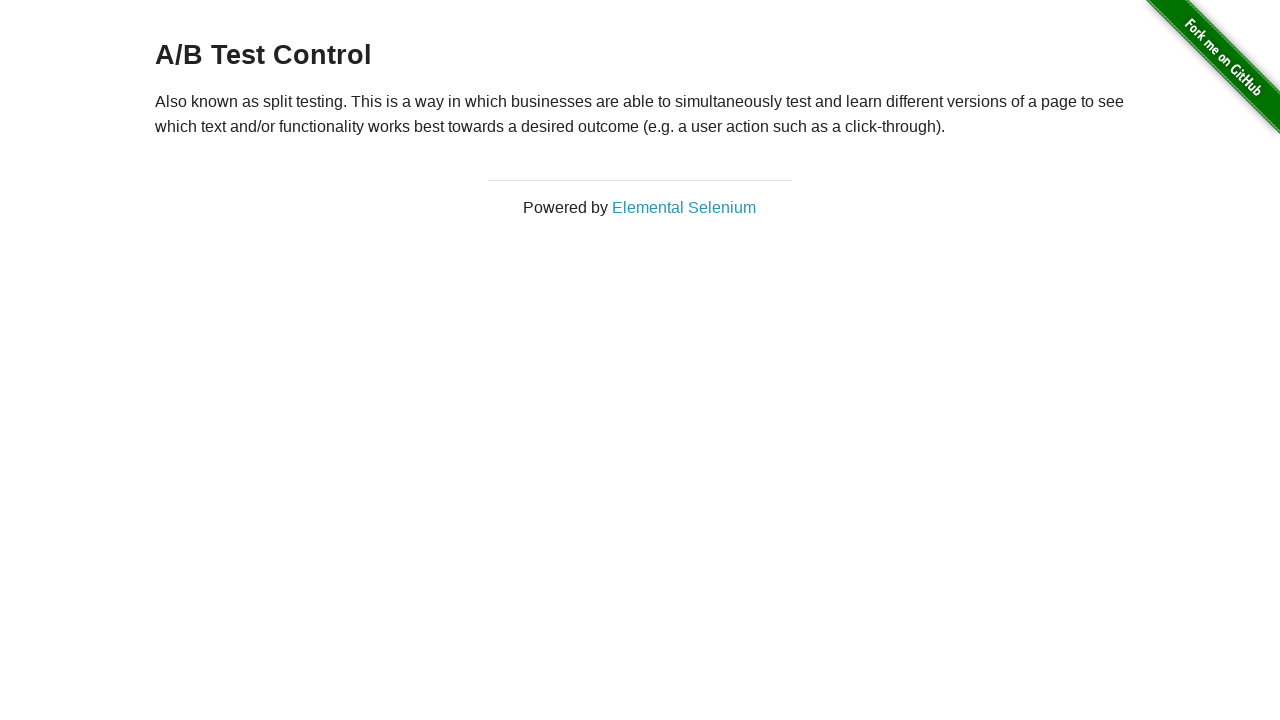

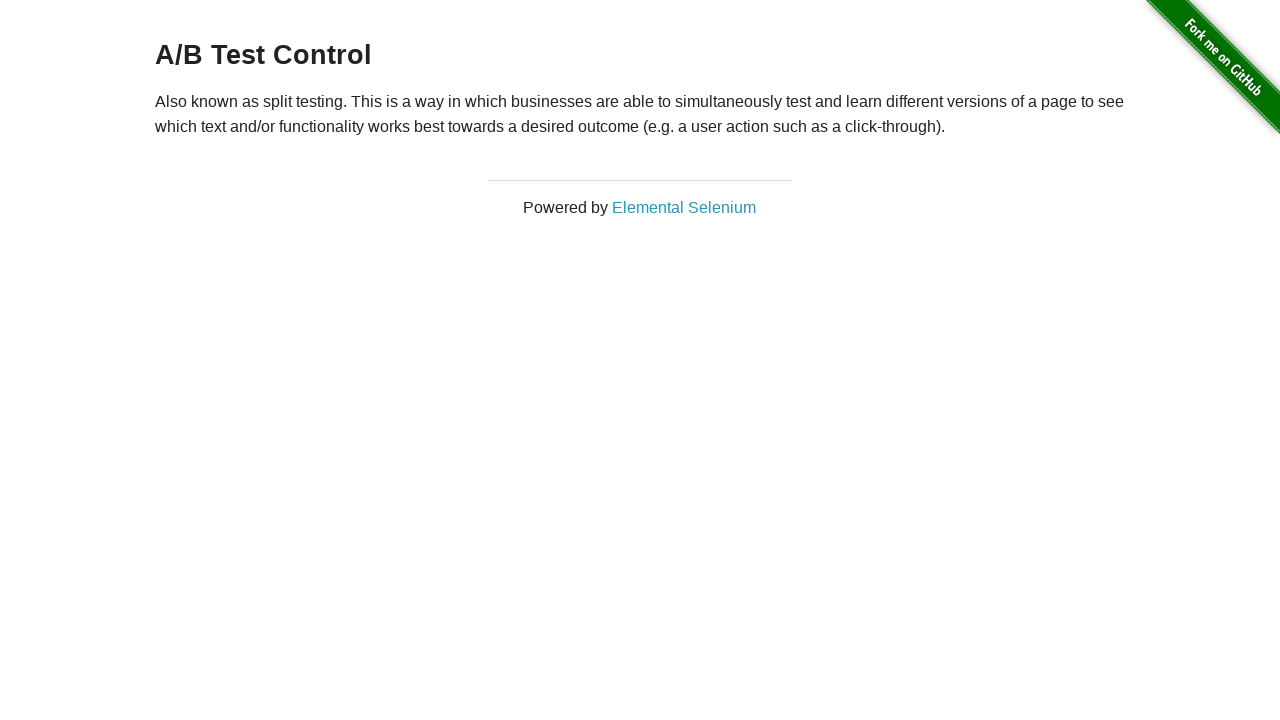